Tests the Q&A search functionality on Shanghai Stock Exchange info site by entering a company code, setting date filters, submitting search, and navigating through paginated results.

Starting URL: https://sns.sseinfo.com/qa.do

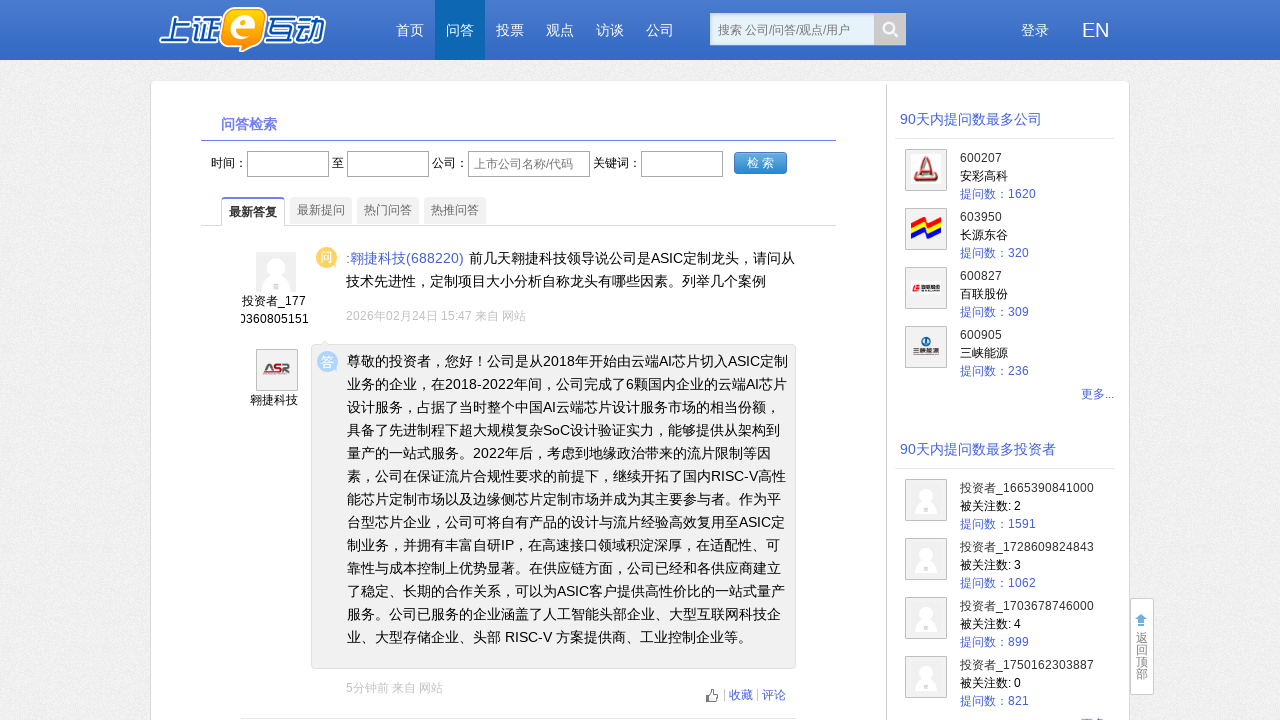

Filled company code field with '600000' on #company_txt
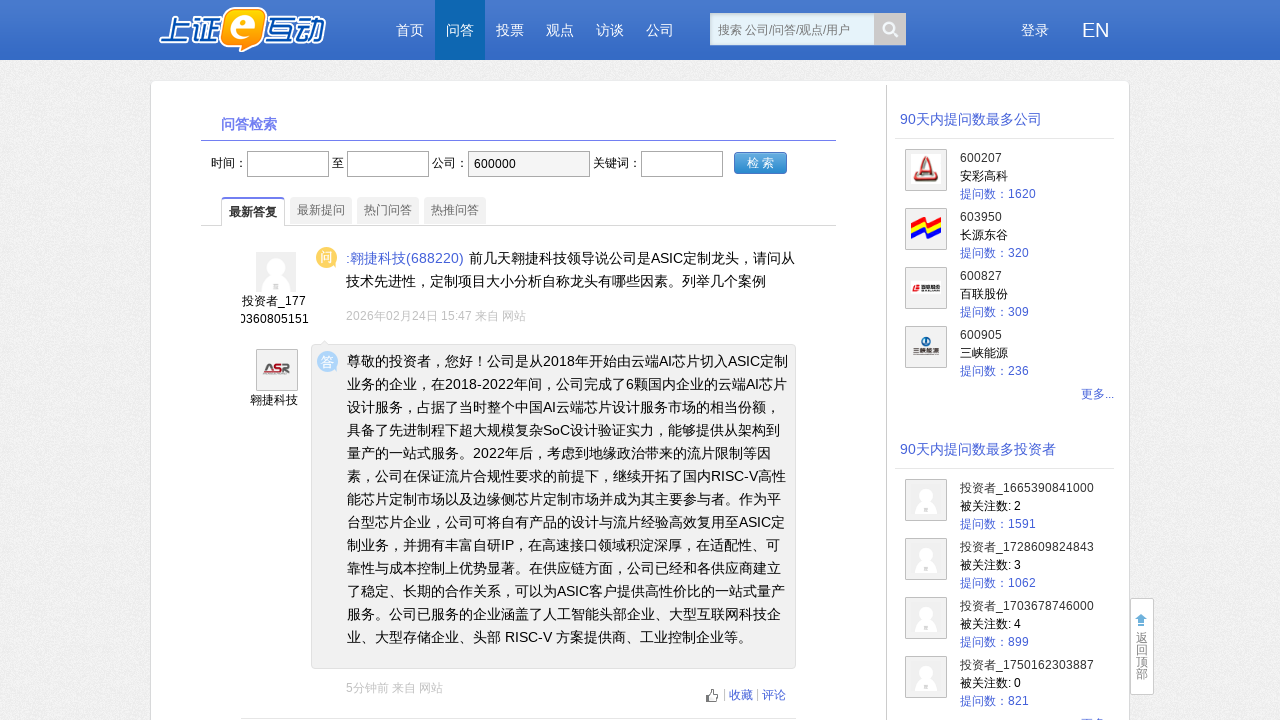

Set start date to '2020-01-01' using JavaScript
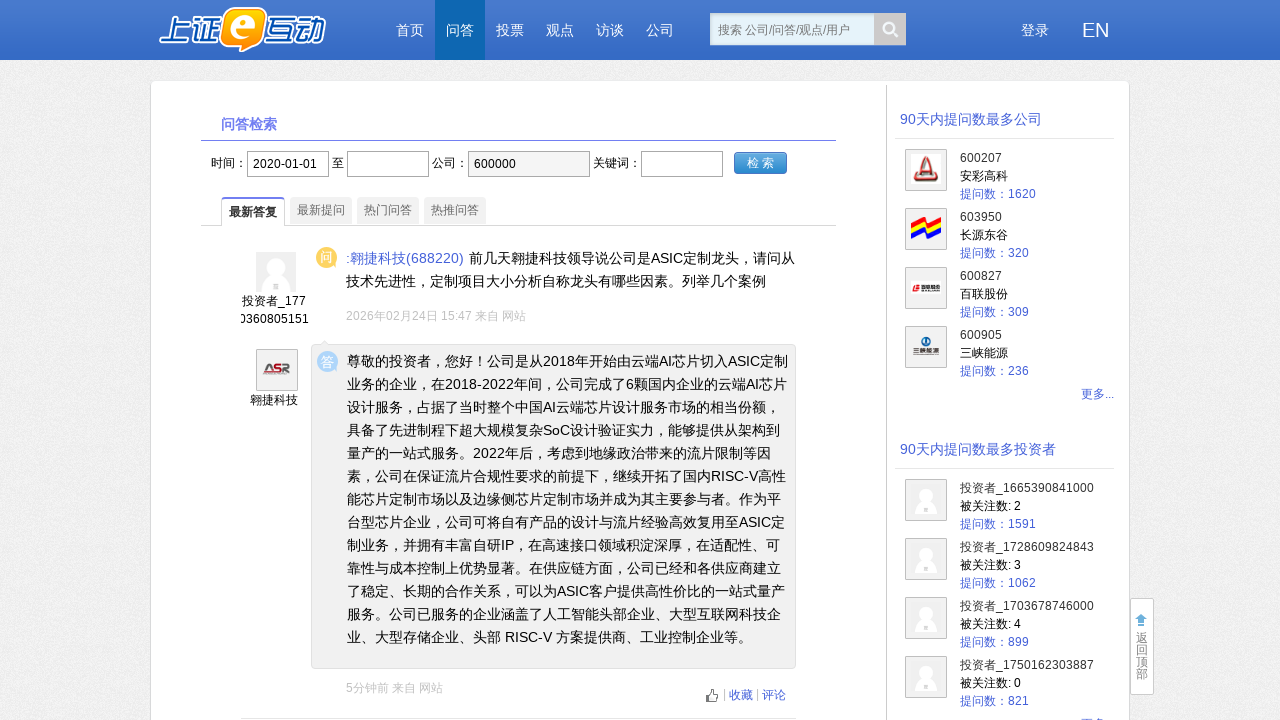

Set end date to '2024-06-30' using JavaScript
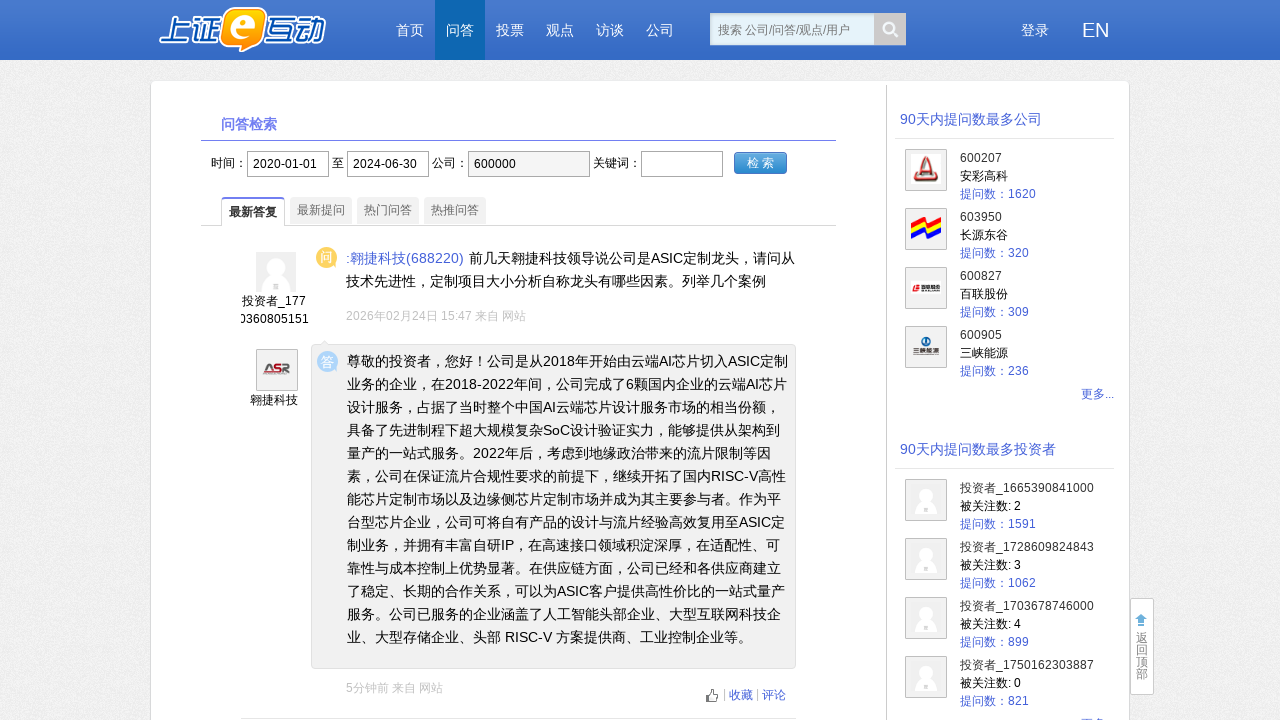

Clicked search button to submit Q&A search at (760, 163) on .sBut
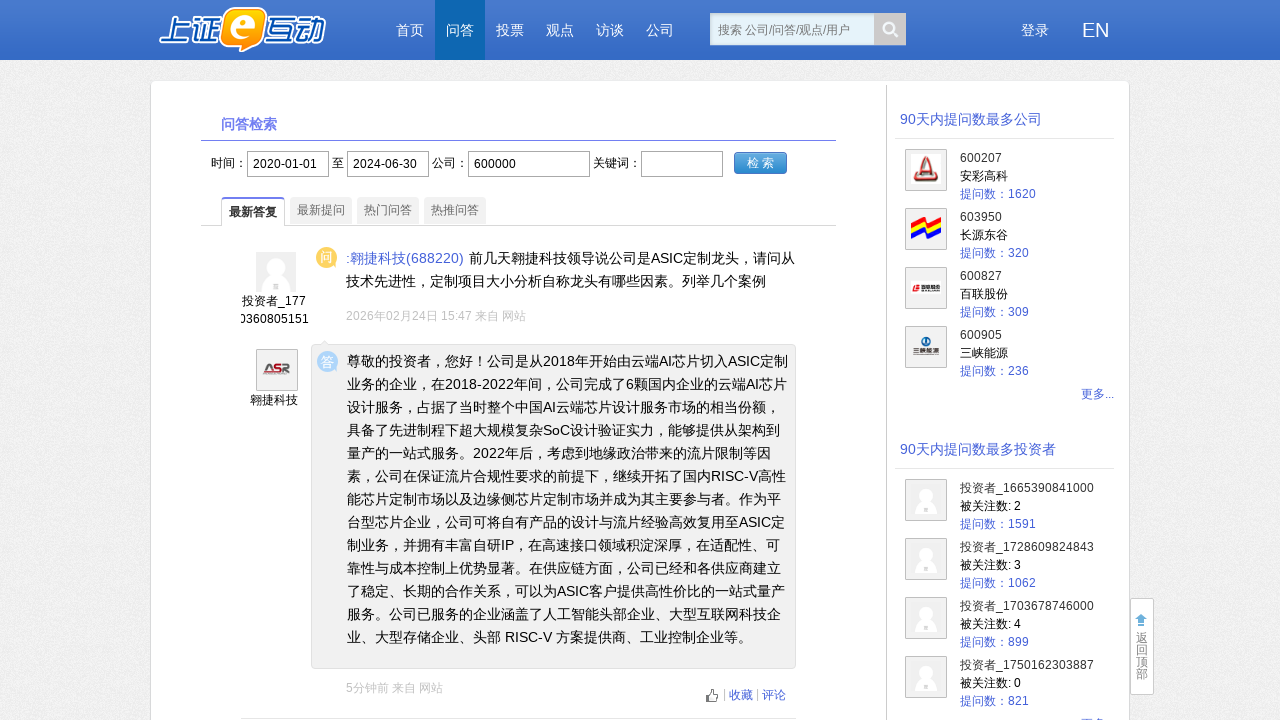

Search results loaded and results container appeared
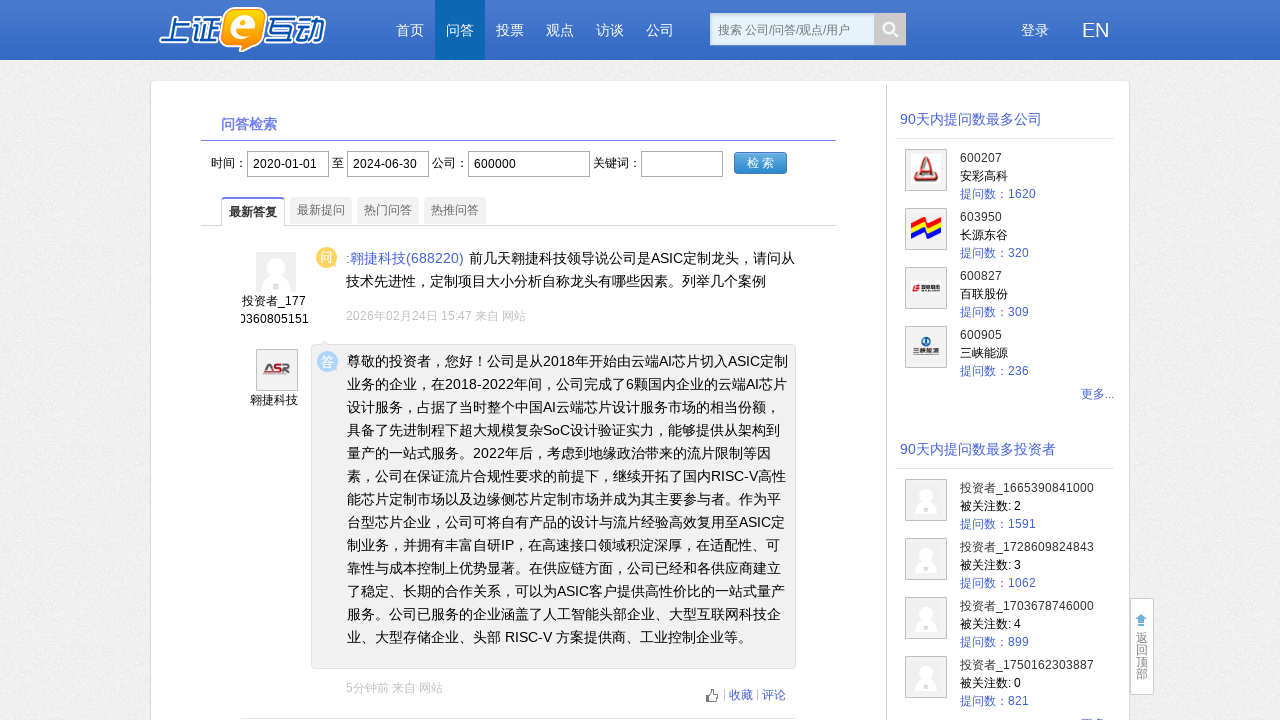

Waited for content to fully render
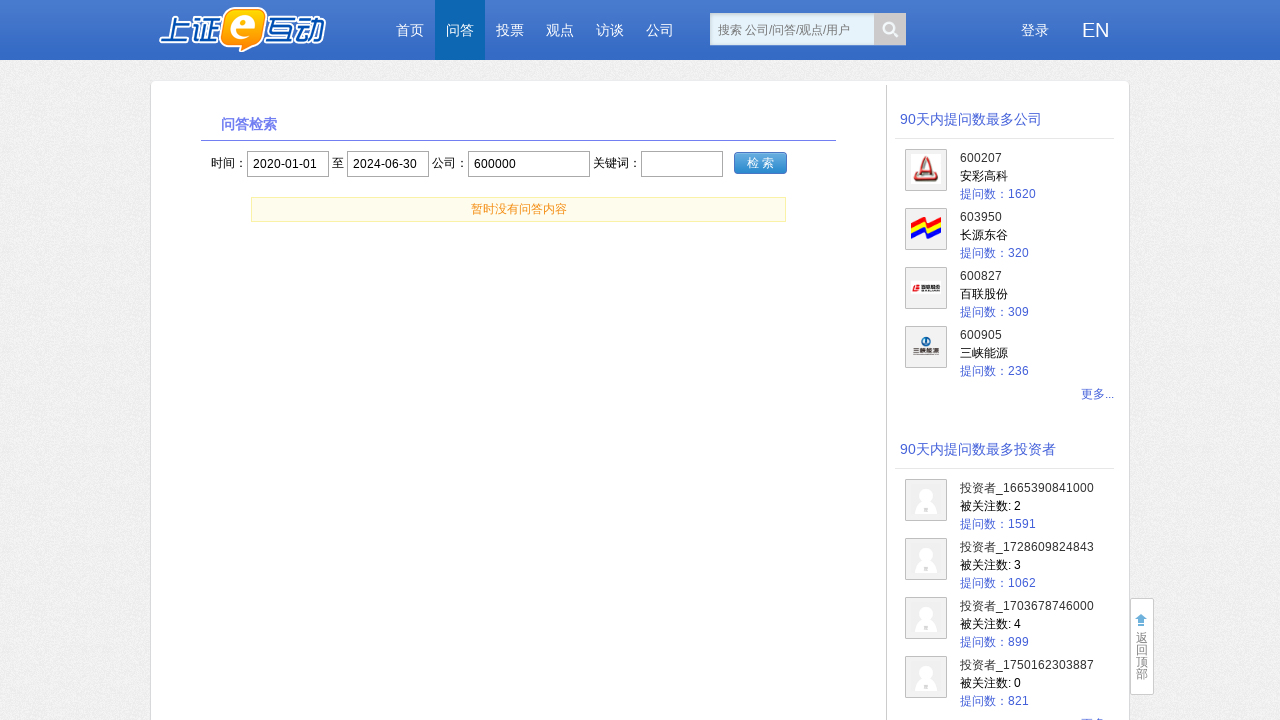

Pagination link not found - few results or pagination unavailable on a:text-is('2')
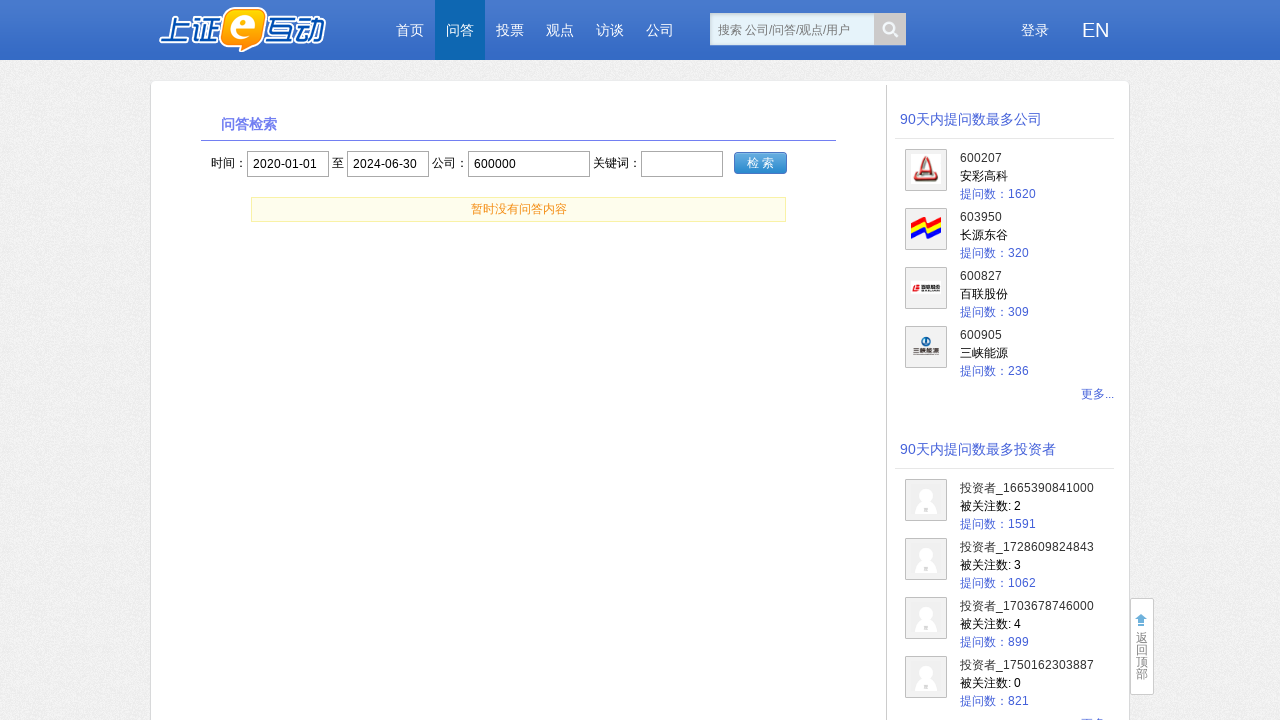

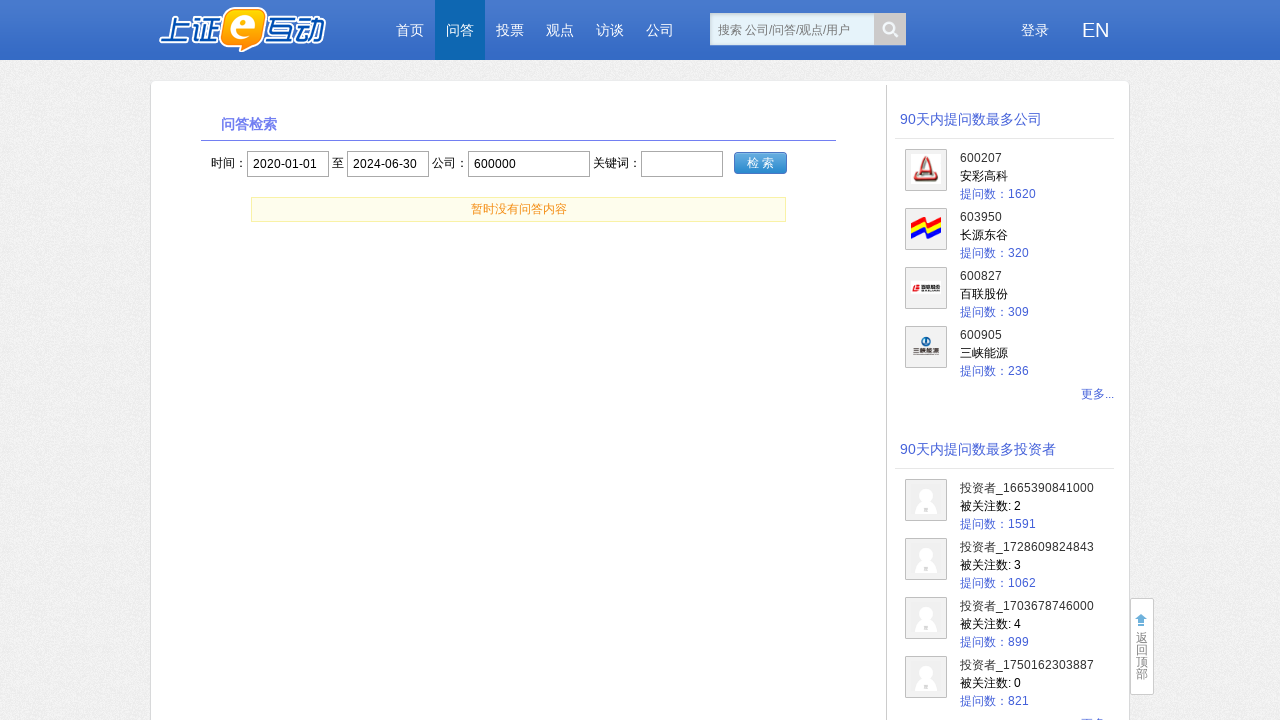